Tests that the Help Center link in the contact section of the footer is present and clickable

Starting URL: https://deens-master.now.sh/

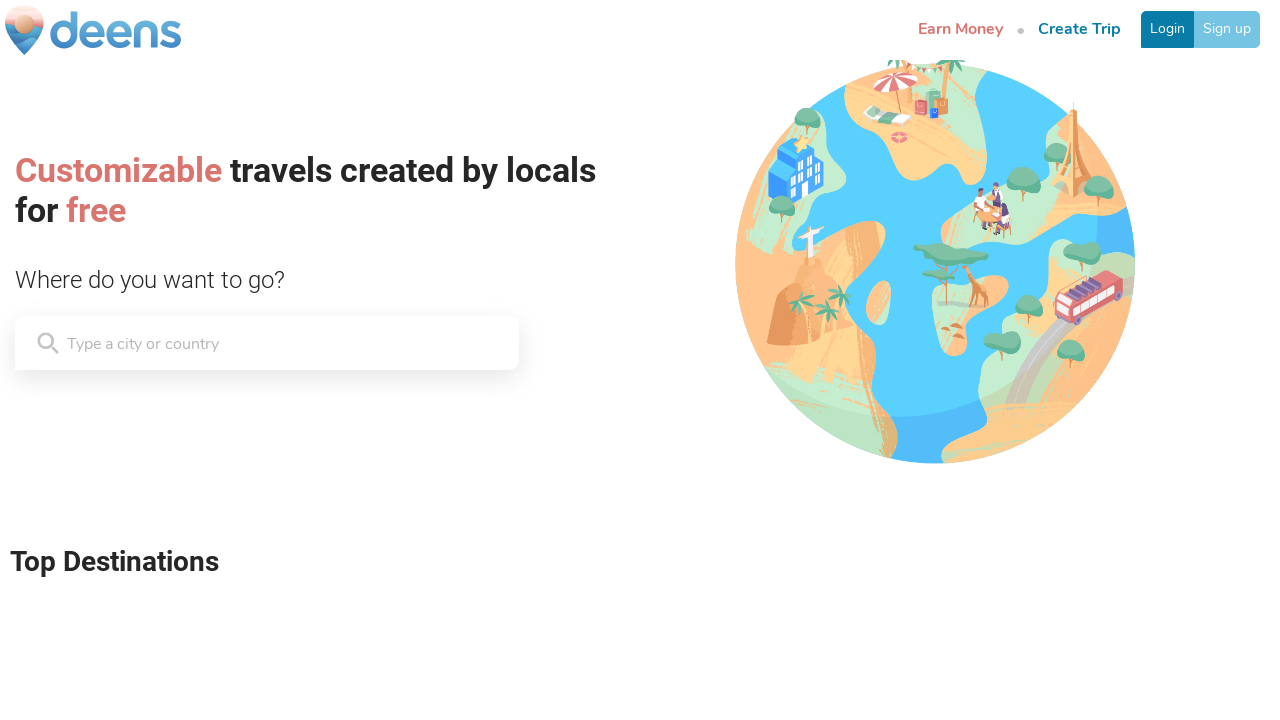

Located Help Center link in footer
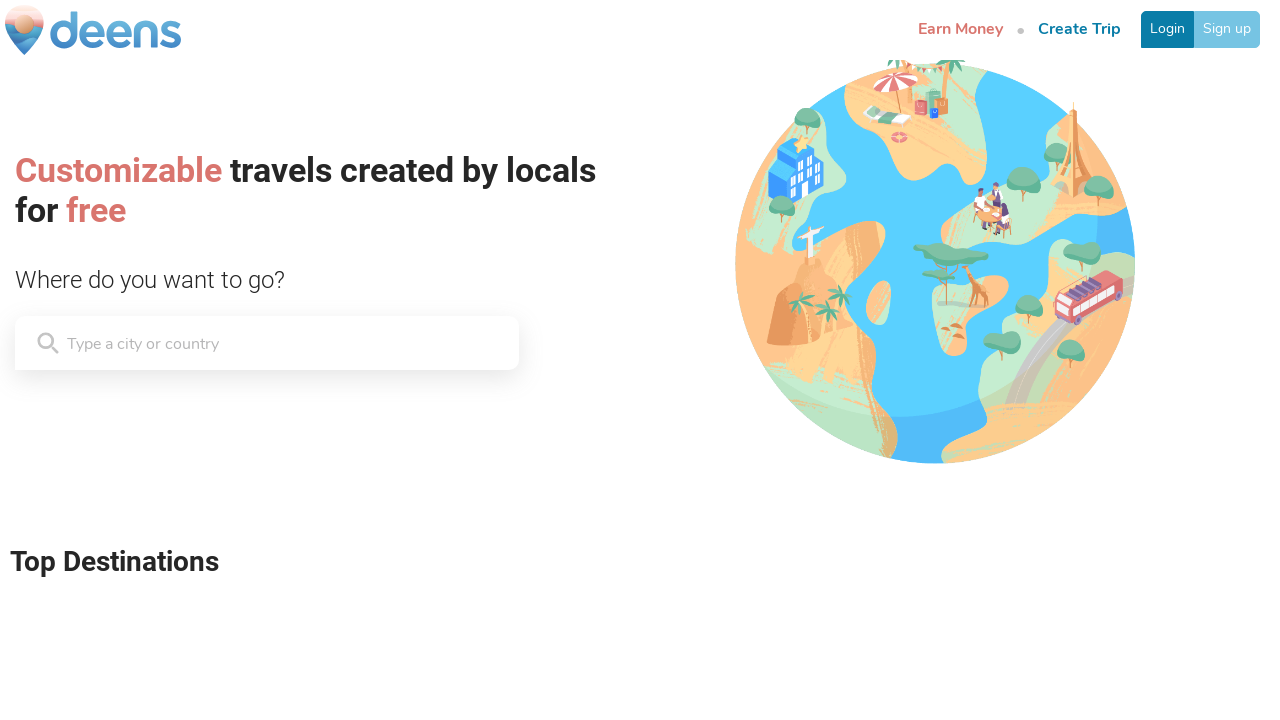

Clicked Help Center link in contact section of footer at (997, 589) on text=Help Center
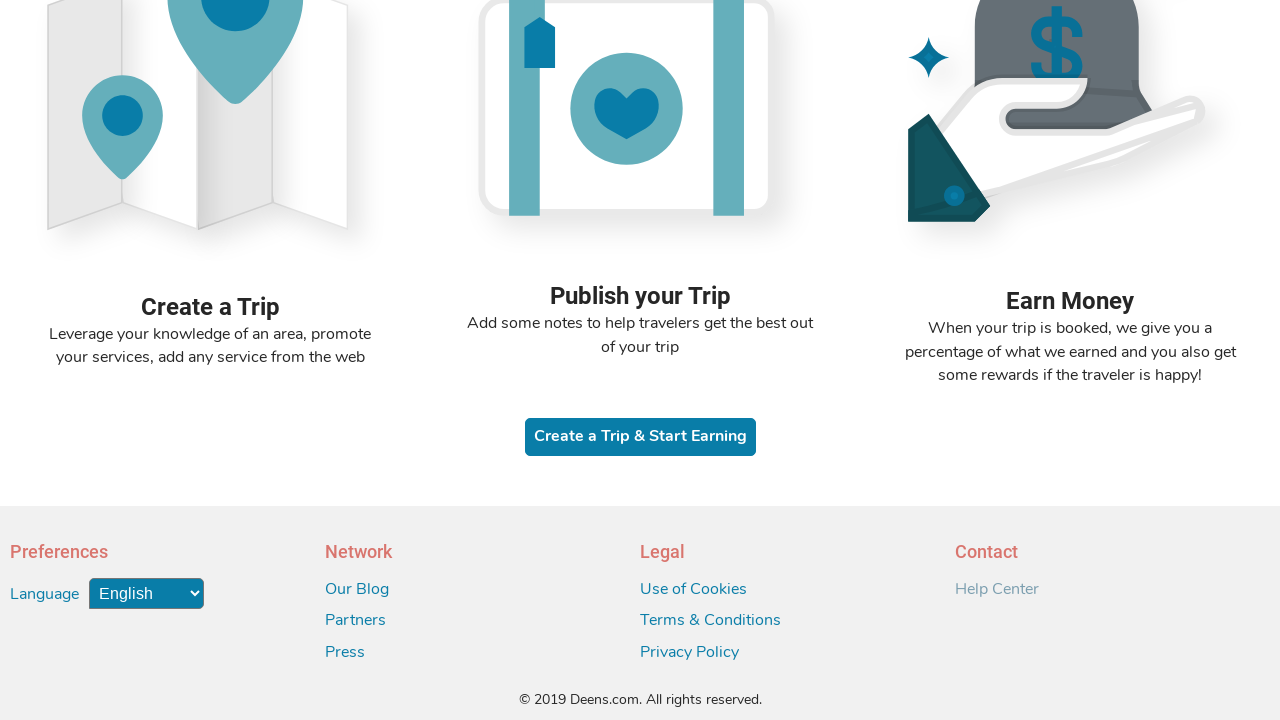

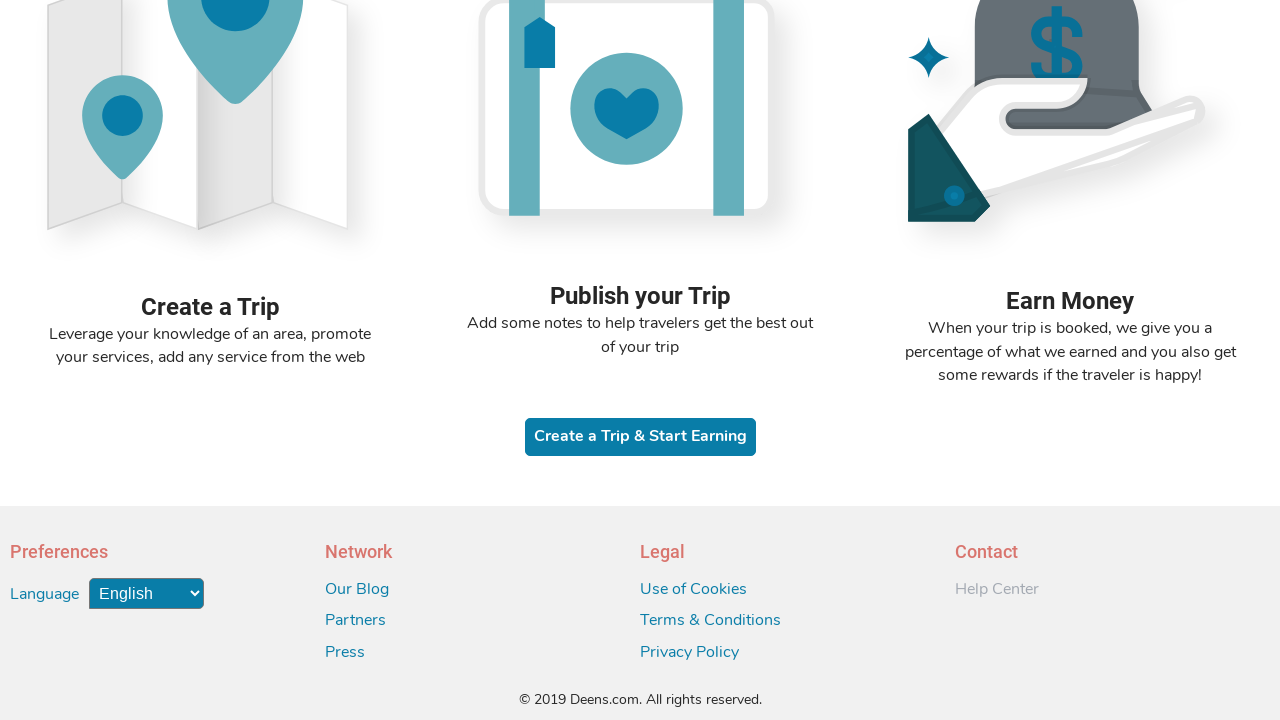